Tests alert popup interaction by navigating to alerts demo page, triggering a prompt alert, entering text, and accepting it

Starting URL: https://demo.automationtesting.in/Alerts.html

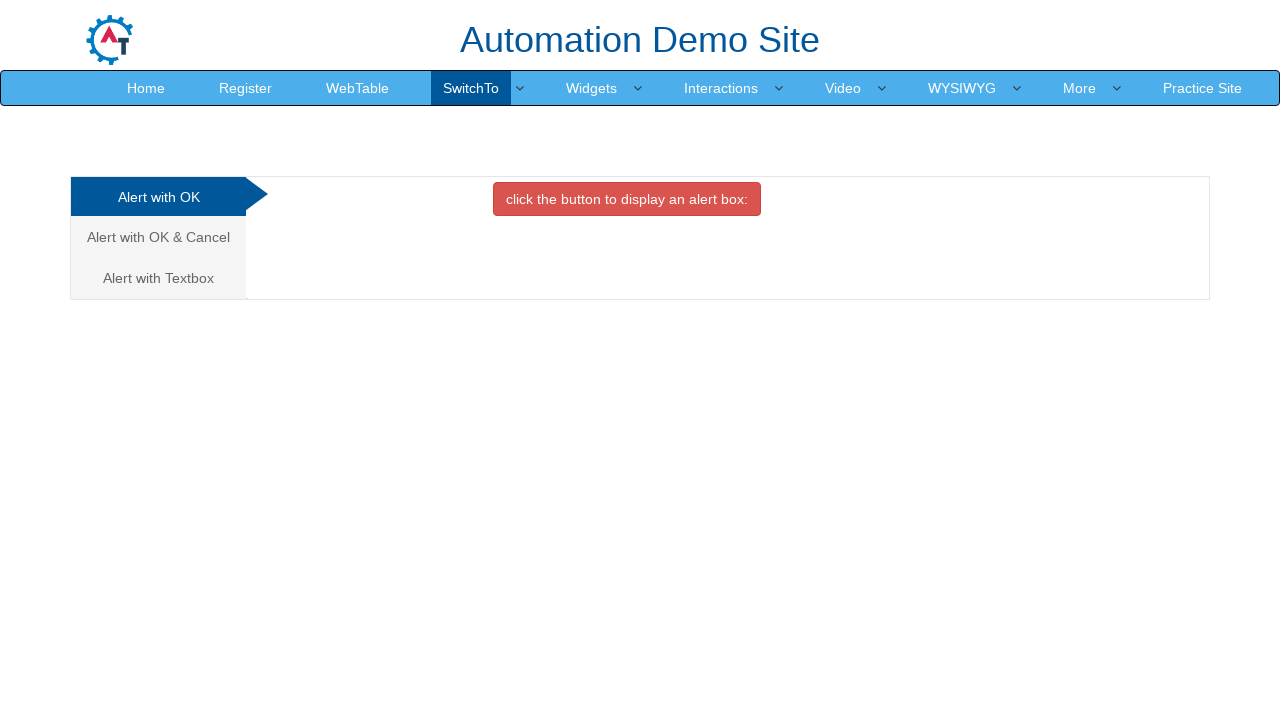

Clicked on 'Alert with Textbox' link to navigate to prompt alert section at (158, 278) on text=Alert with Textbox
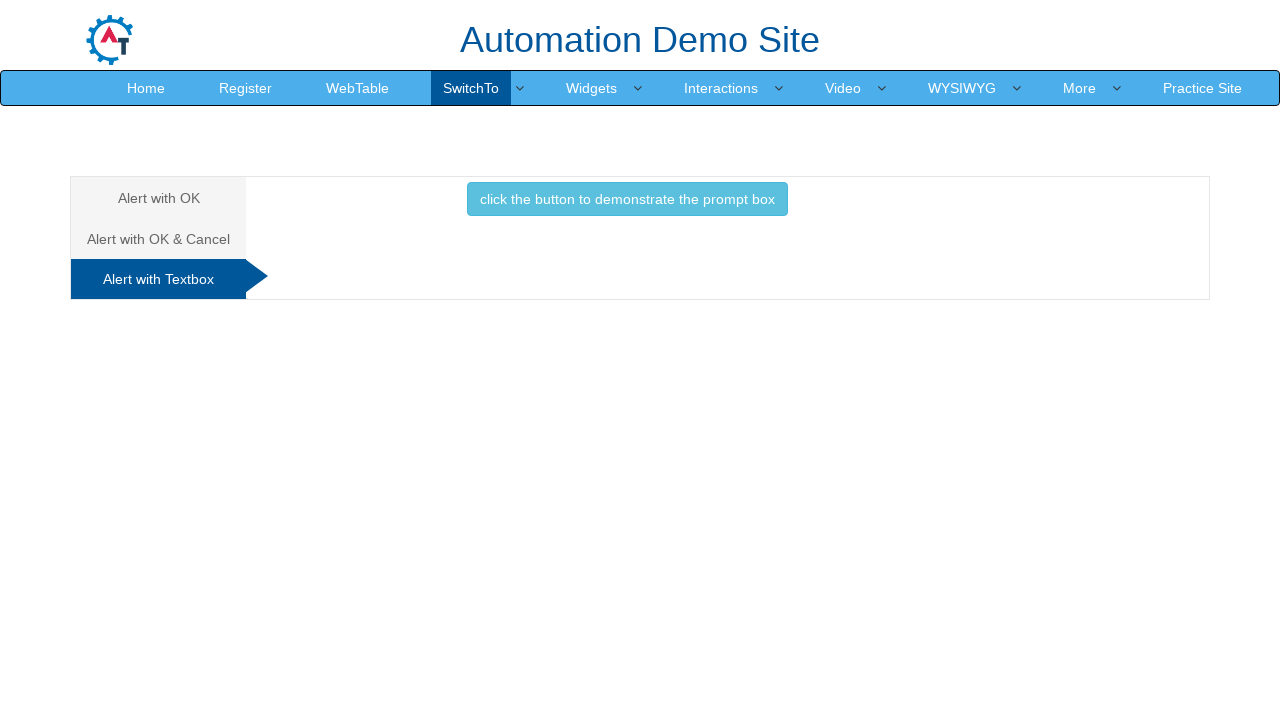

Clicked button to trigger the prompt alert at (627, 199) on button:has-text('demonstrate')
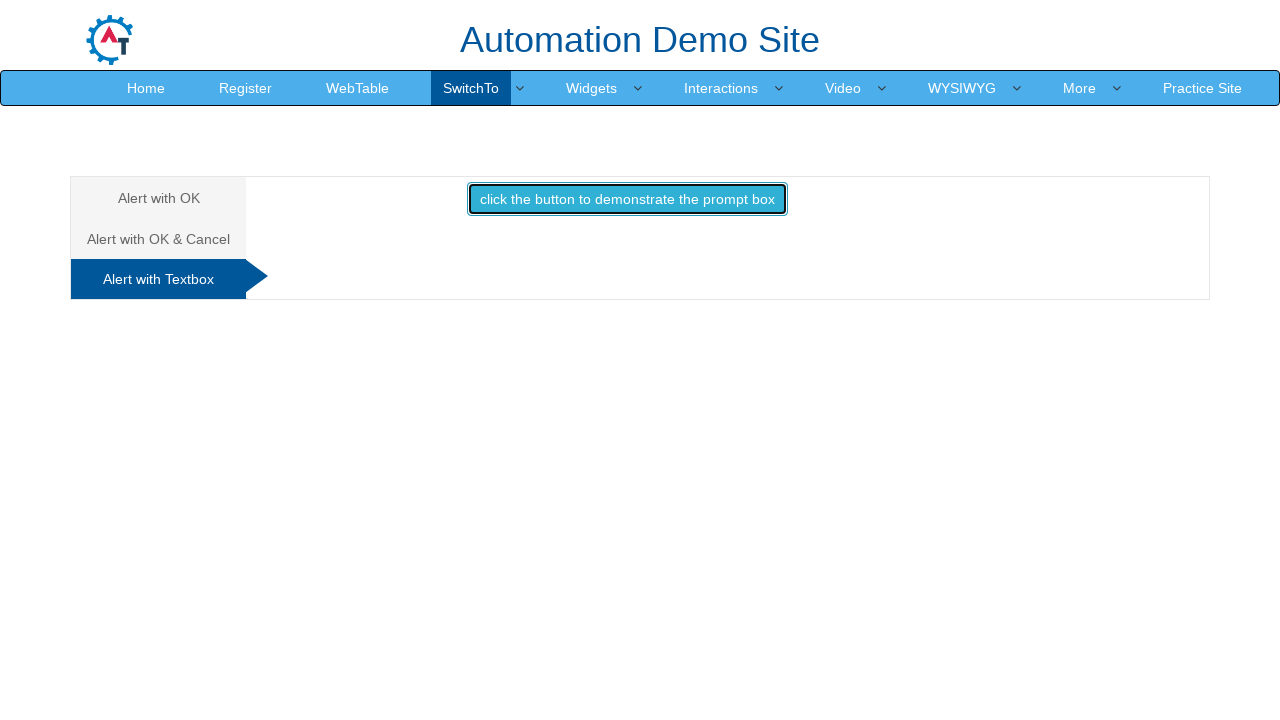

Set up dialog handler to accept prompt alert with text 'Akash'
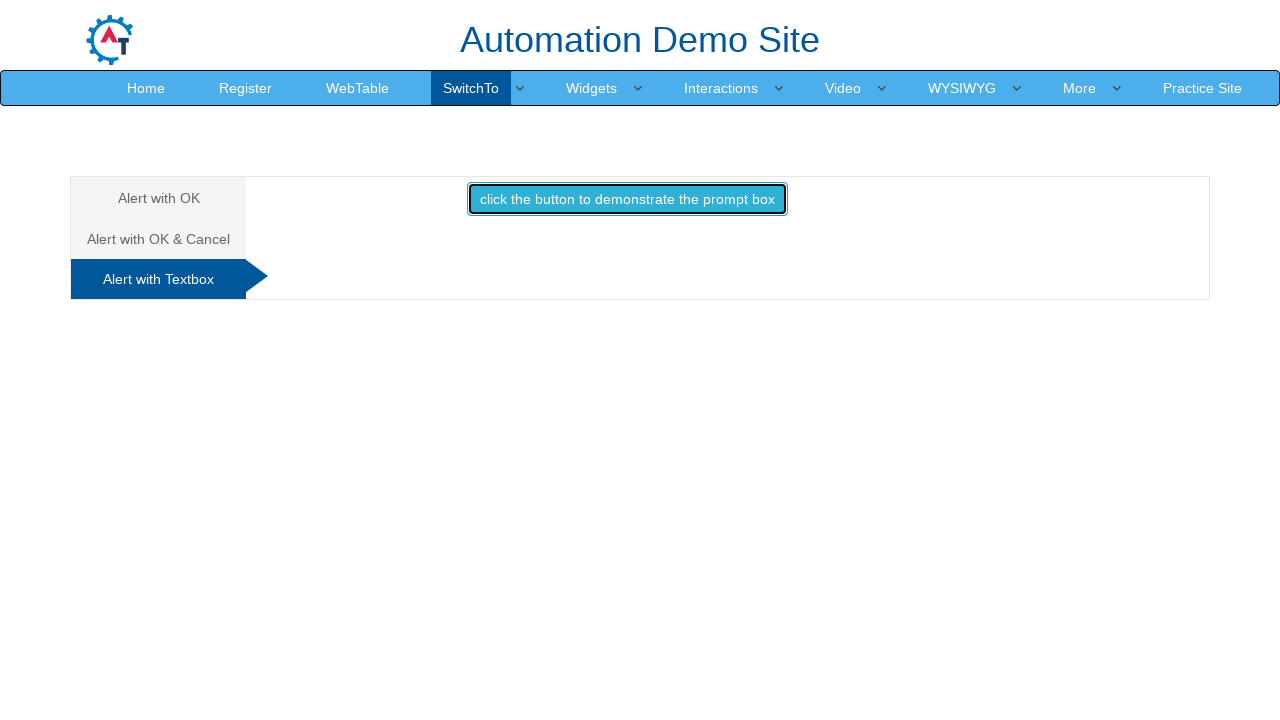

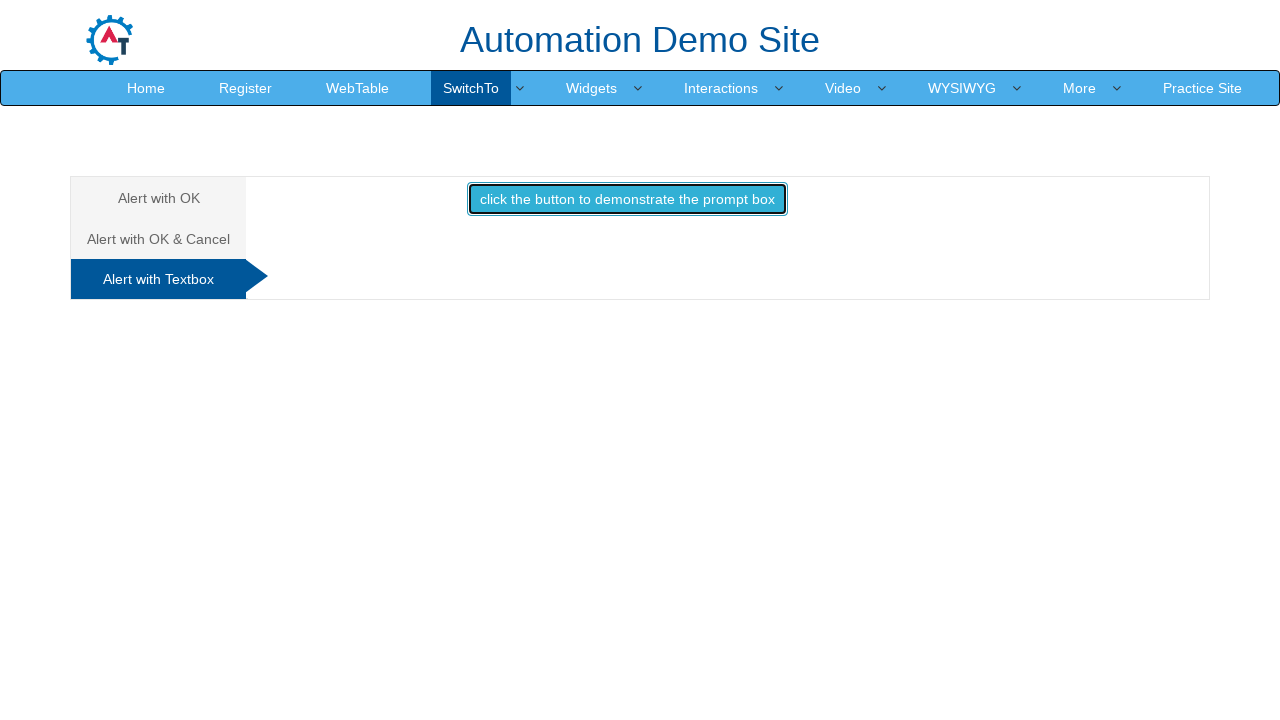